Tests filling a practice sign-up form with dynamic attributes on a Selenium training website, entering username, password, confirm password, and email fields, then clicking the Sign Up button and verifying the success message appears.

Starting URL: https://v1.training-support.net/selenium/dynamic-attributes

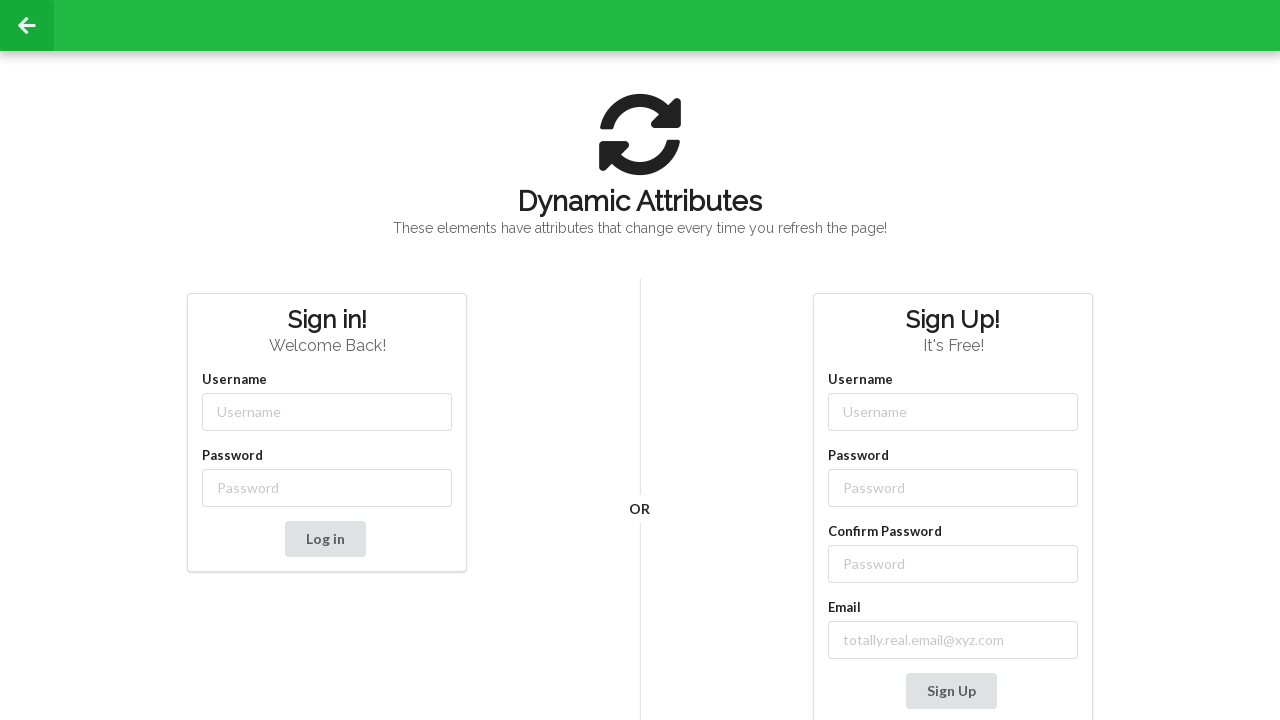

Filled username field with 'Deku' on input[class*='-username']
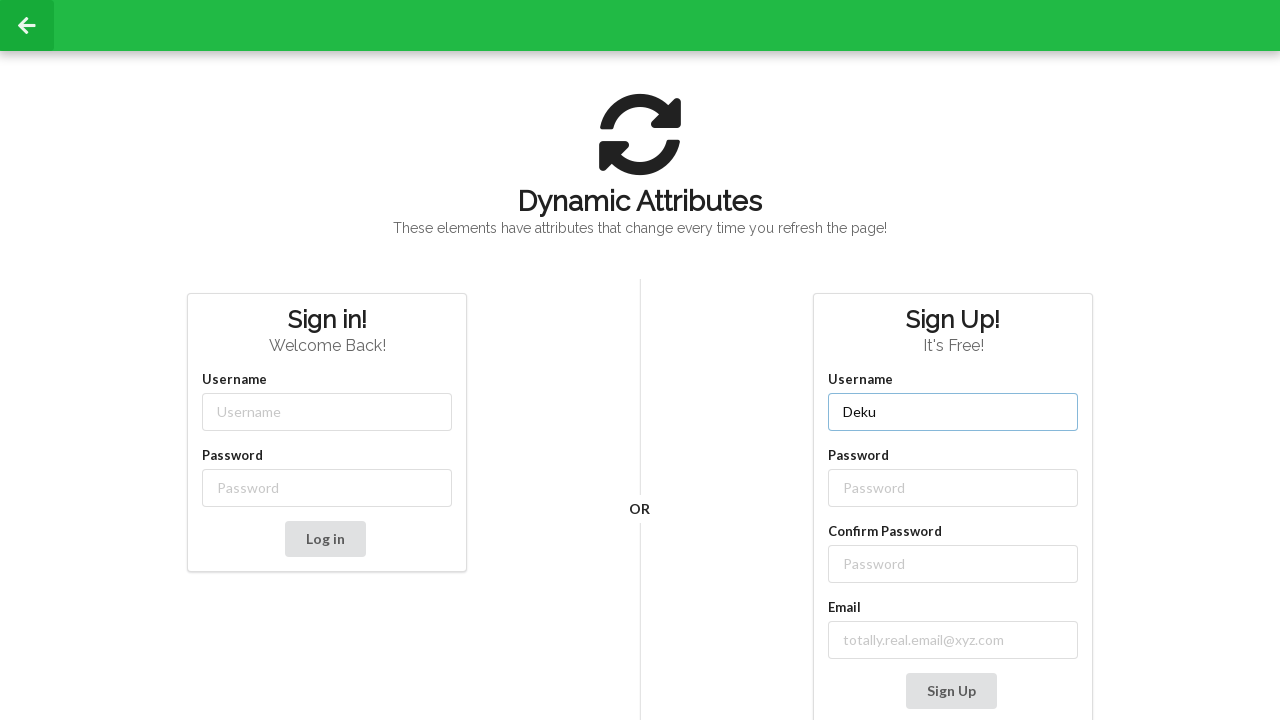

Filled password field with 'PlusUltra!' on input[class*='-password']
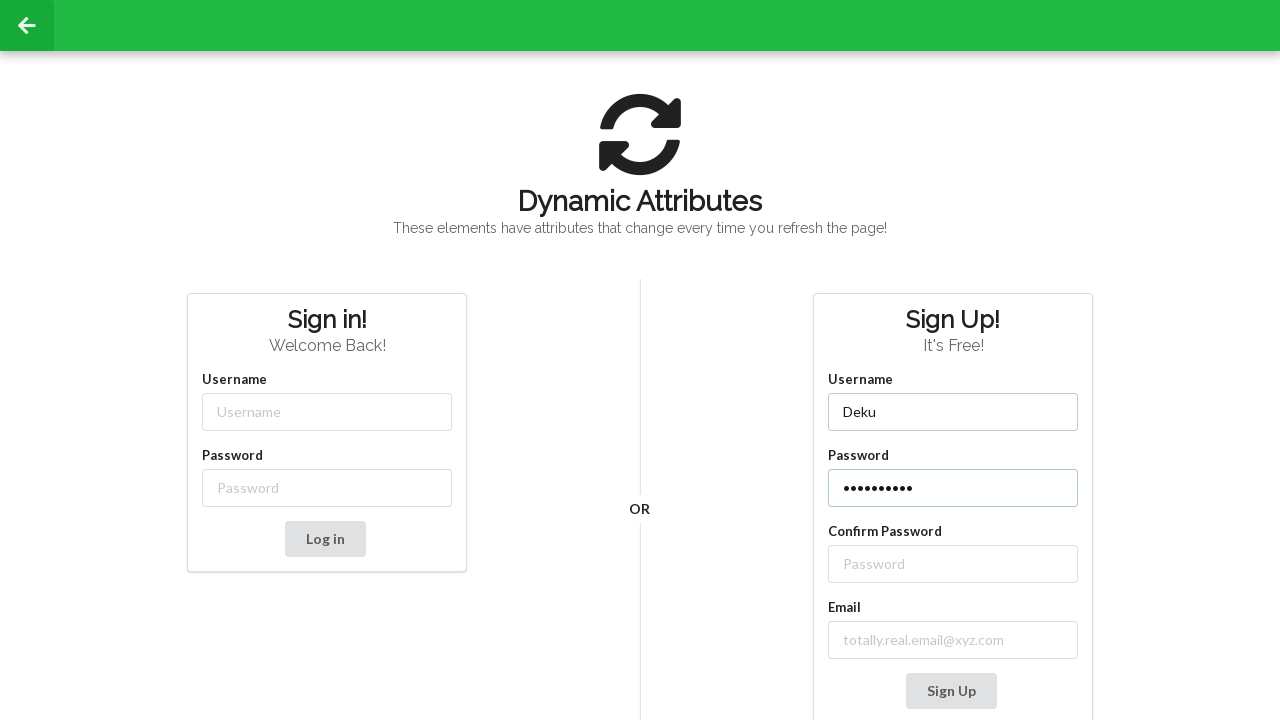

Filled confirm password field with 'PlusUltra!' on //label[contains(text(), 'Confirm Password')]//following::input
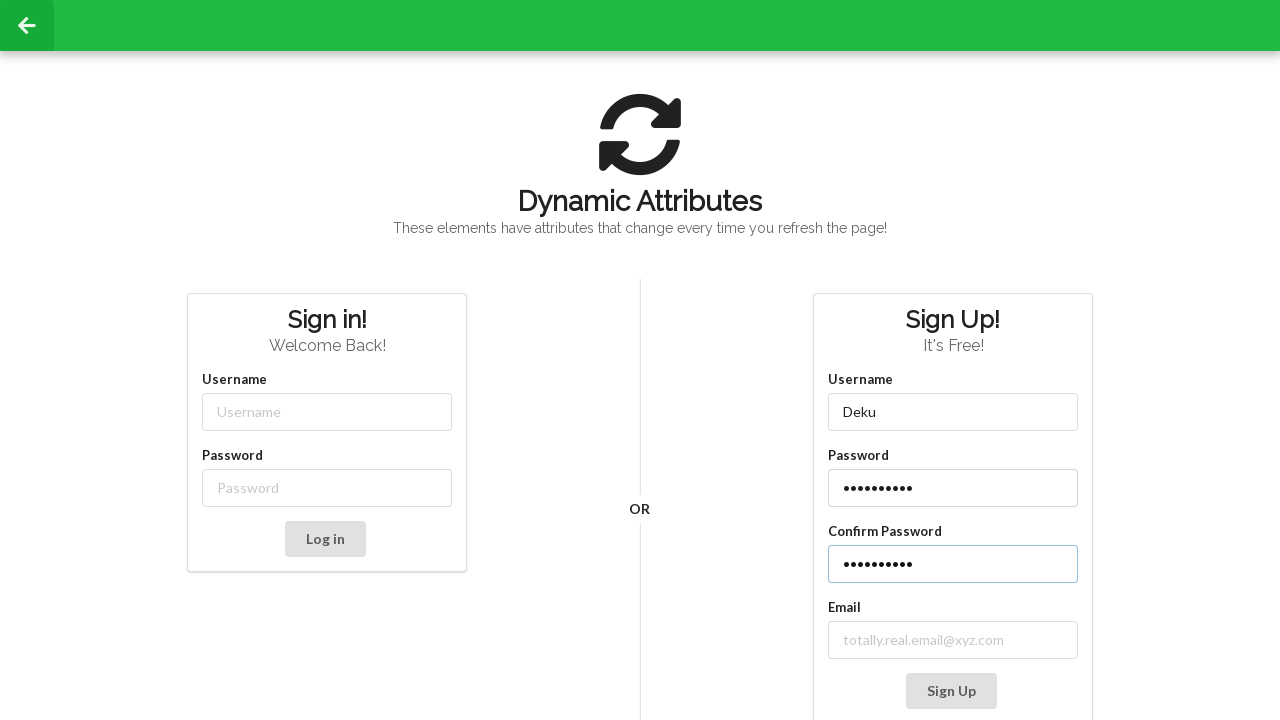

Filled email field with 'deku@ua.edu' on input[class*='email-']
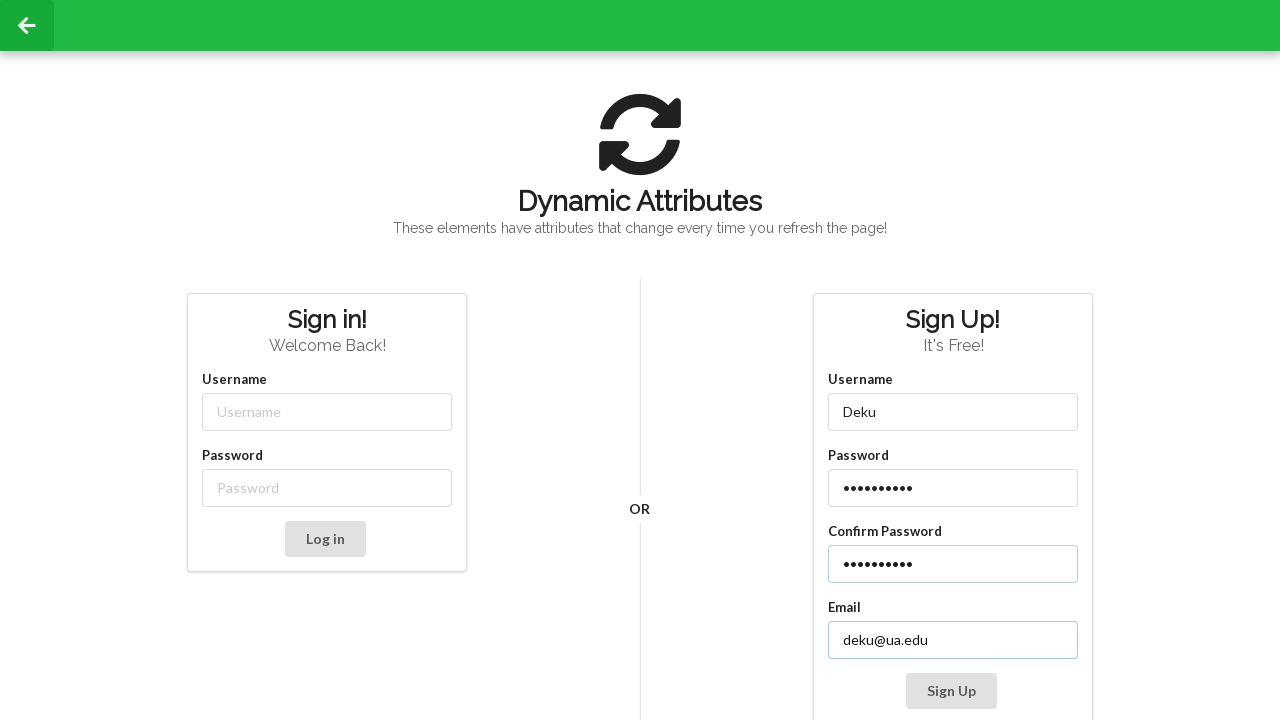

Clicked the Sign Up button at (951, 691) on button:text('Sign Up')
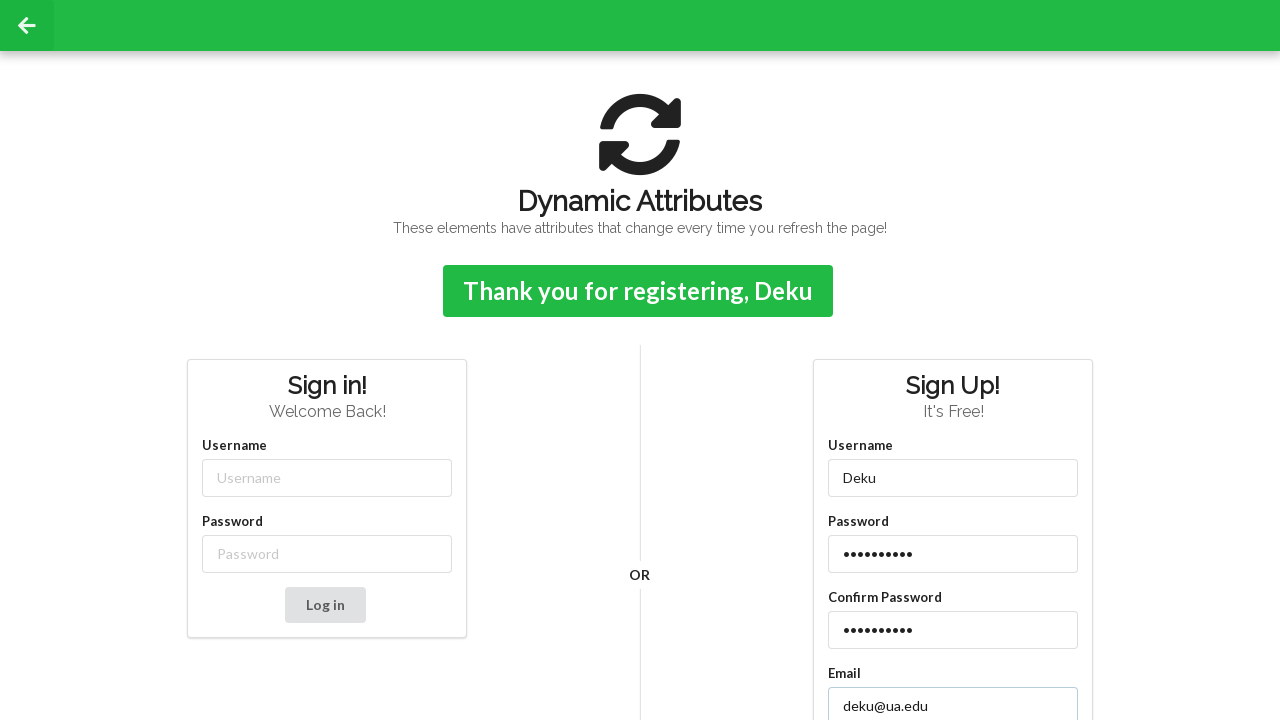

Success message appeared and is visible
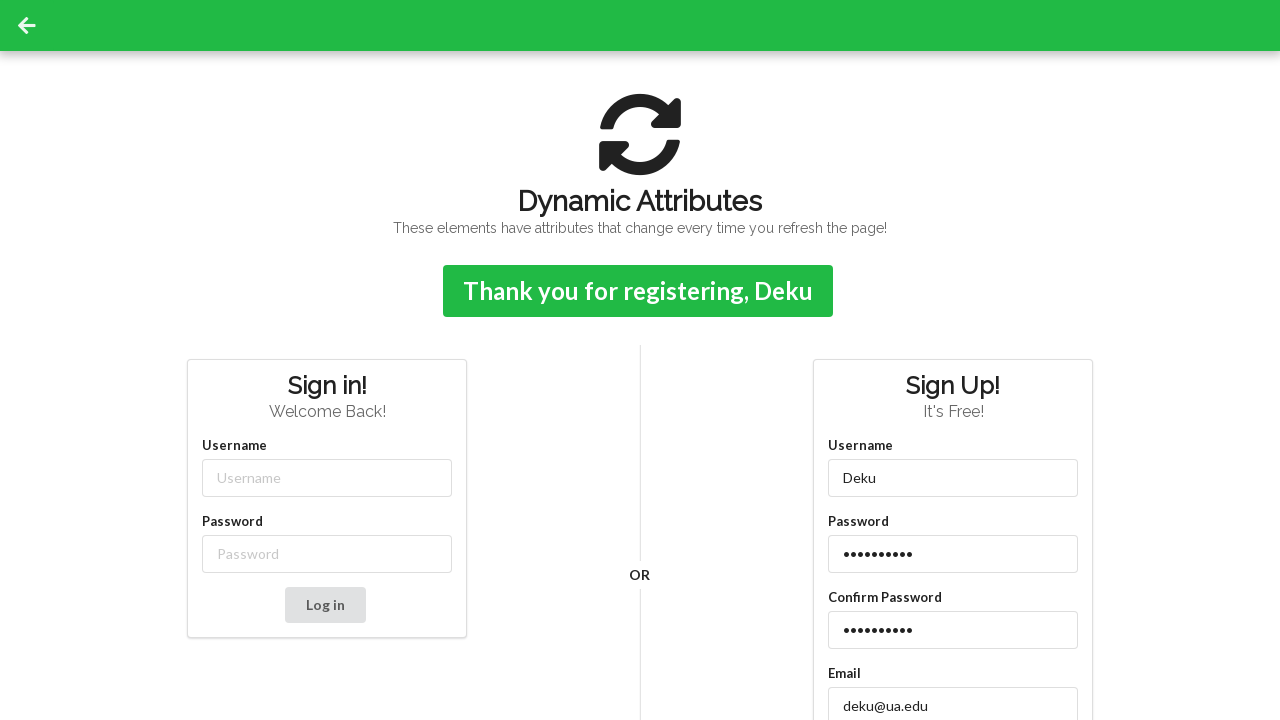

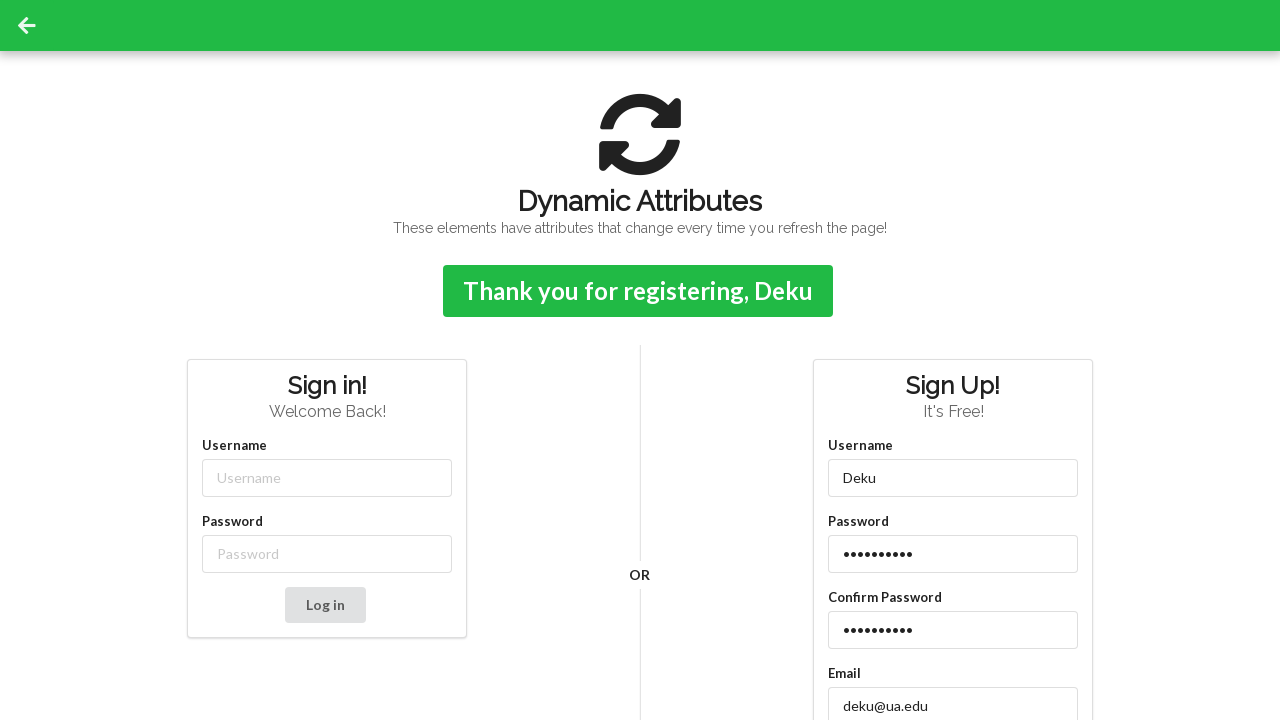